Tests switching between multiple browser windows by clicking a link that opens a new window, then switching back to the original window and verifying page titles using index-based window handle approach.

Starting URL: http://the-internet.herokuapp.com/windows

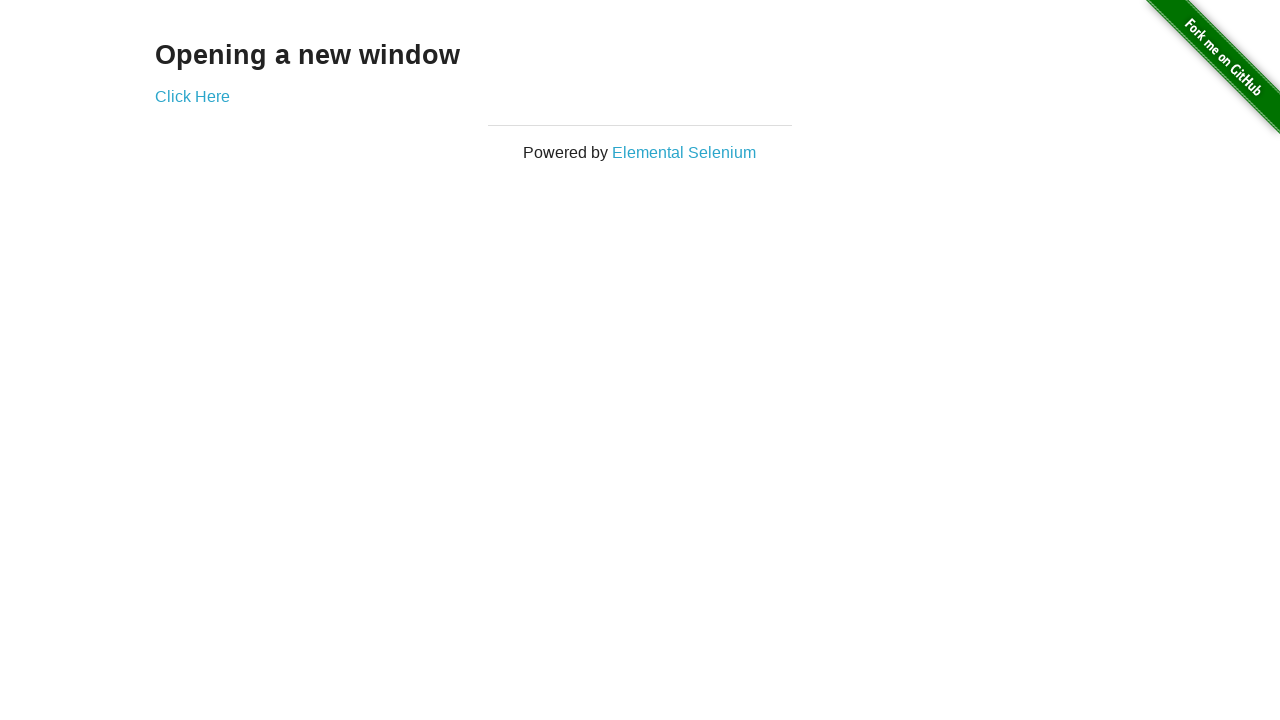

Clicked link to open new window at (192, 96) on .example a
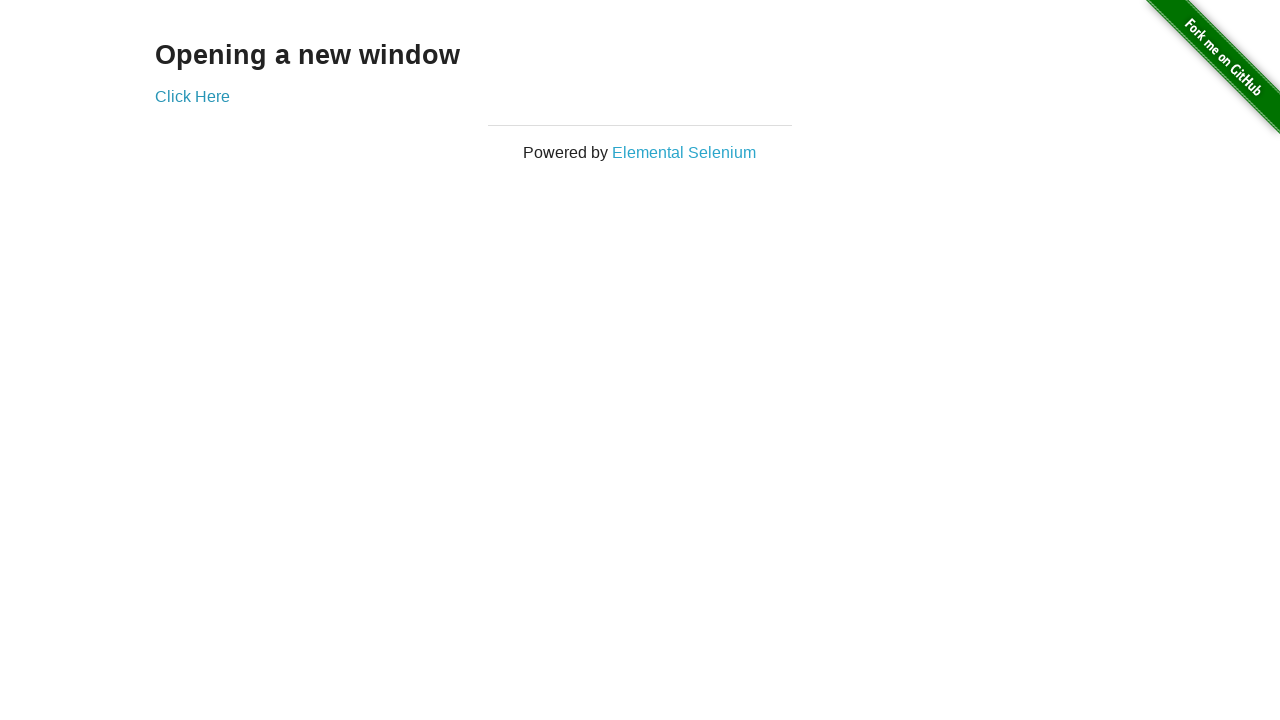

Waited for new window to open
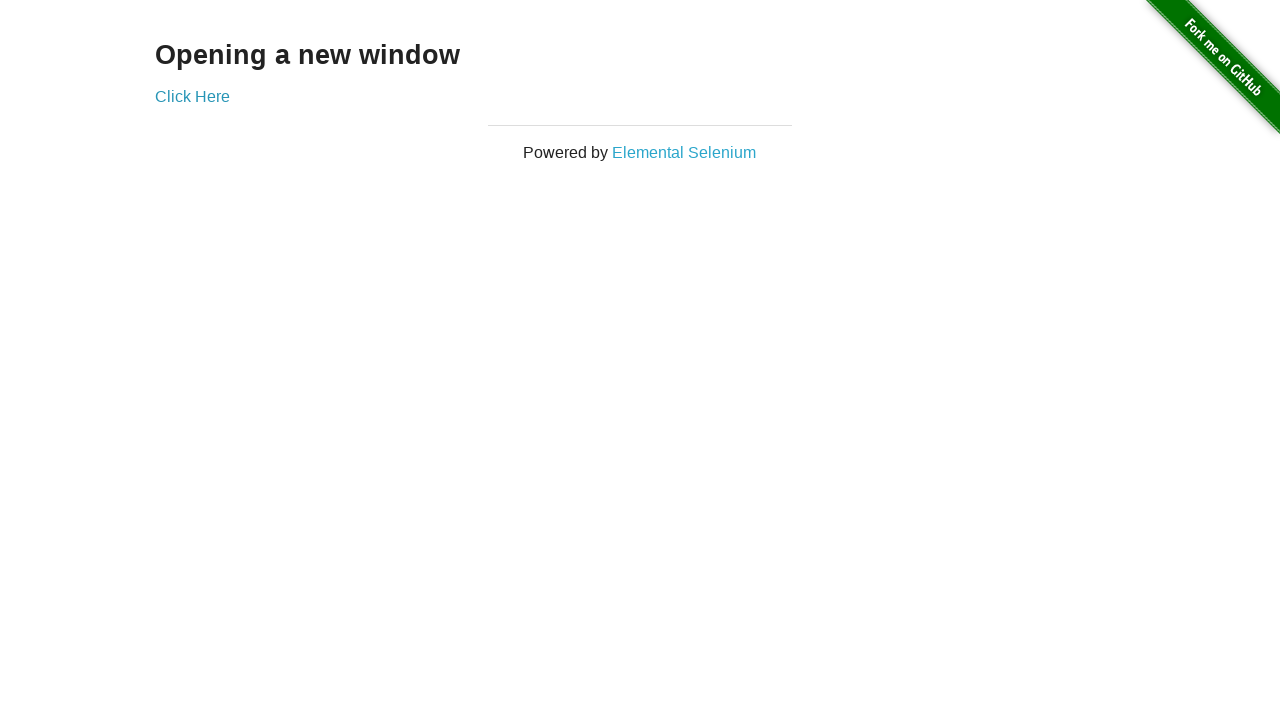

Retrieved all pages from context
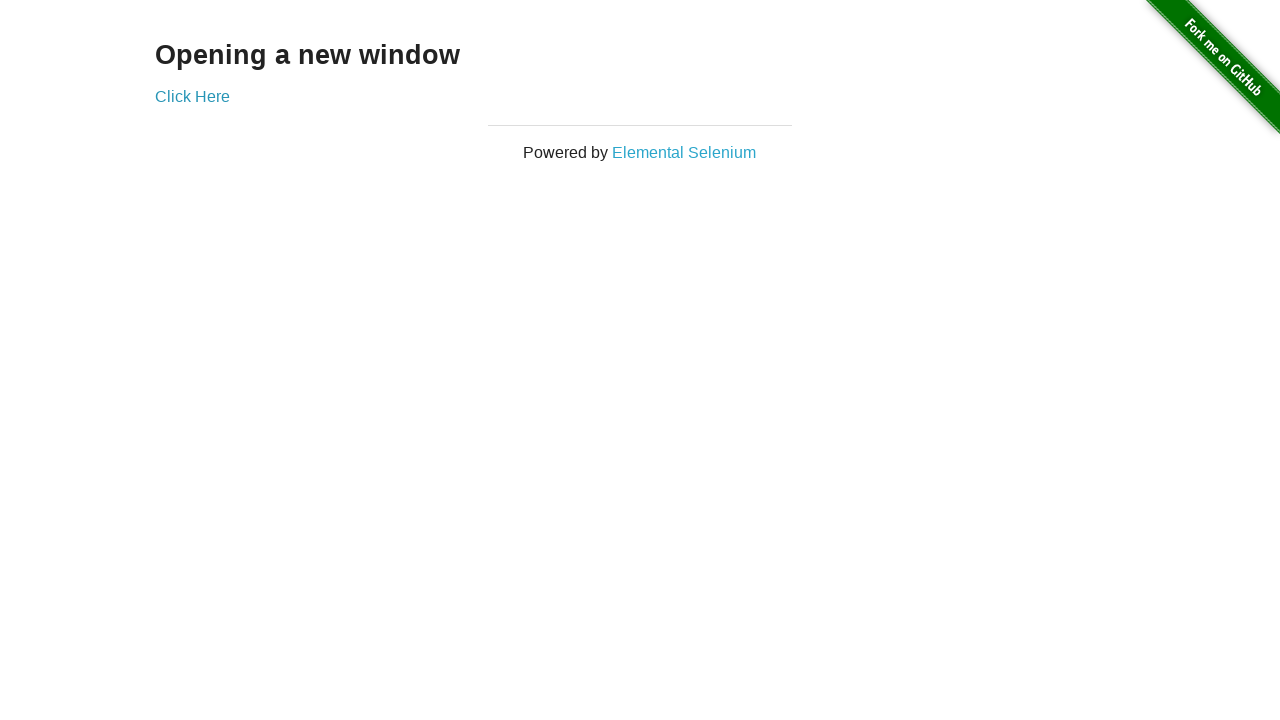

Verified original page title is not 'New Window'
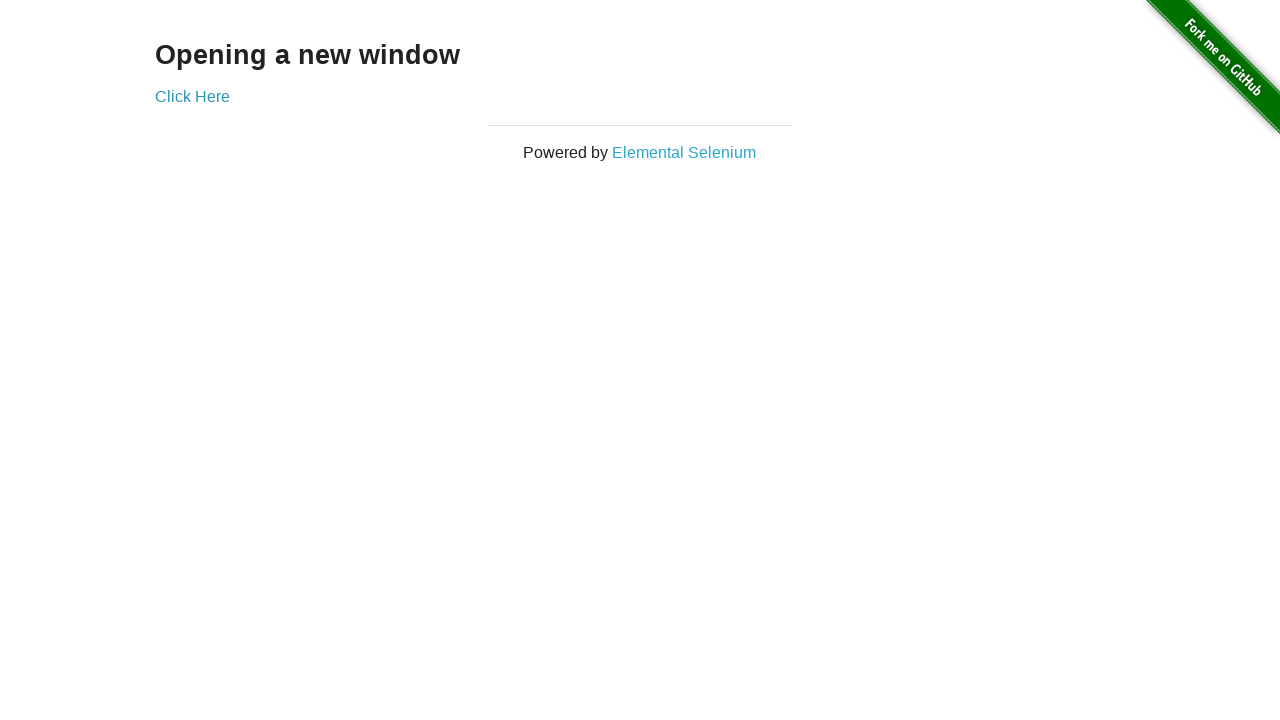

Verified new window title is 'New Window'
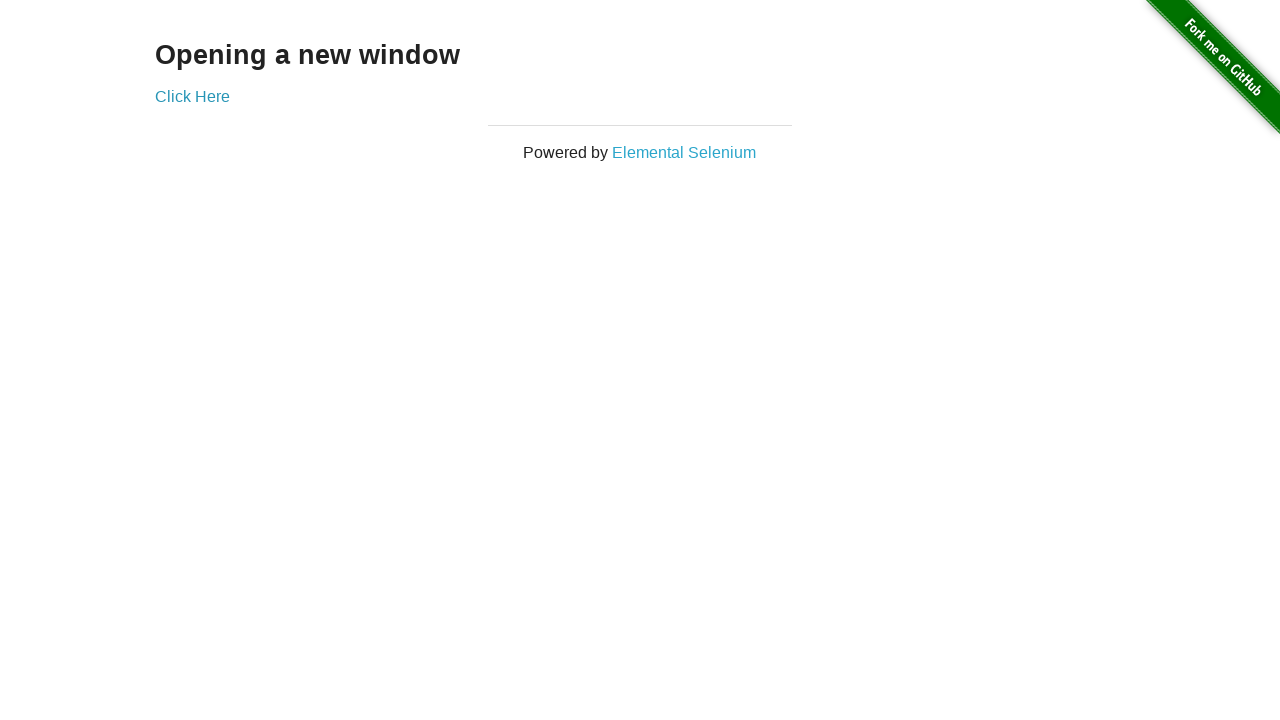

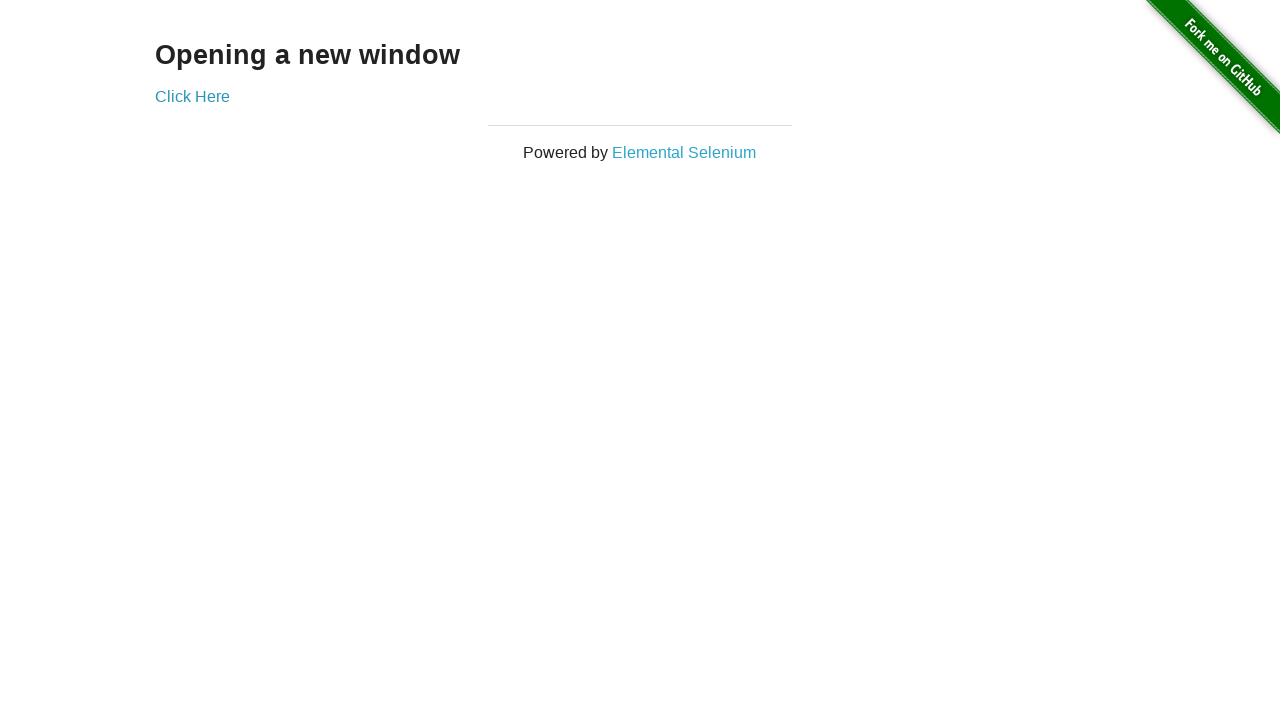